Tests the add/remove elements functionality by clicking "Add Element" twice to create two delete buttons, then clicking one delete button to remove it, and verifying only one delete button remains.

Starting URL: http://the-internet.herokuapp.com/add_remove_elements/

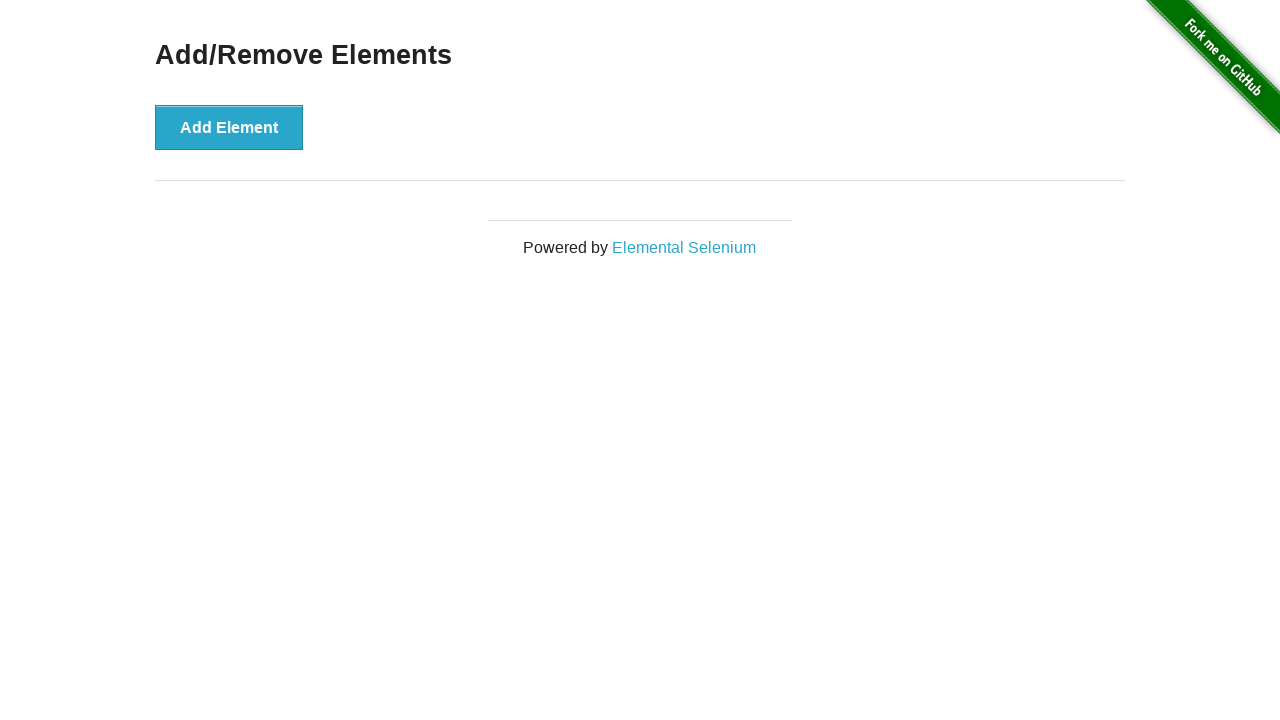

Clicked 'Add Element' button first time to create first delete button at (229, 127) on xpath=//button[text()='Add Element']
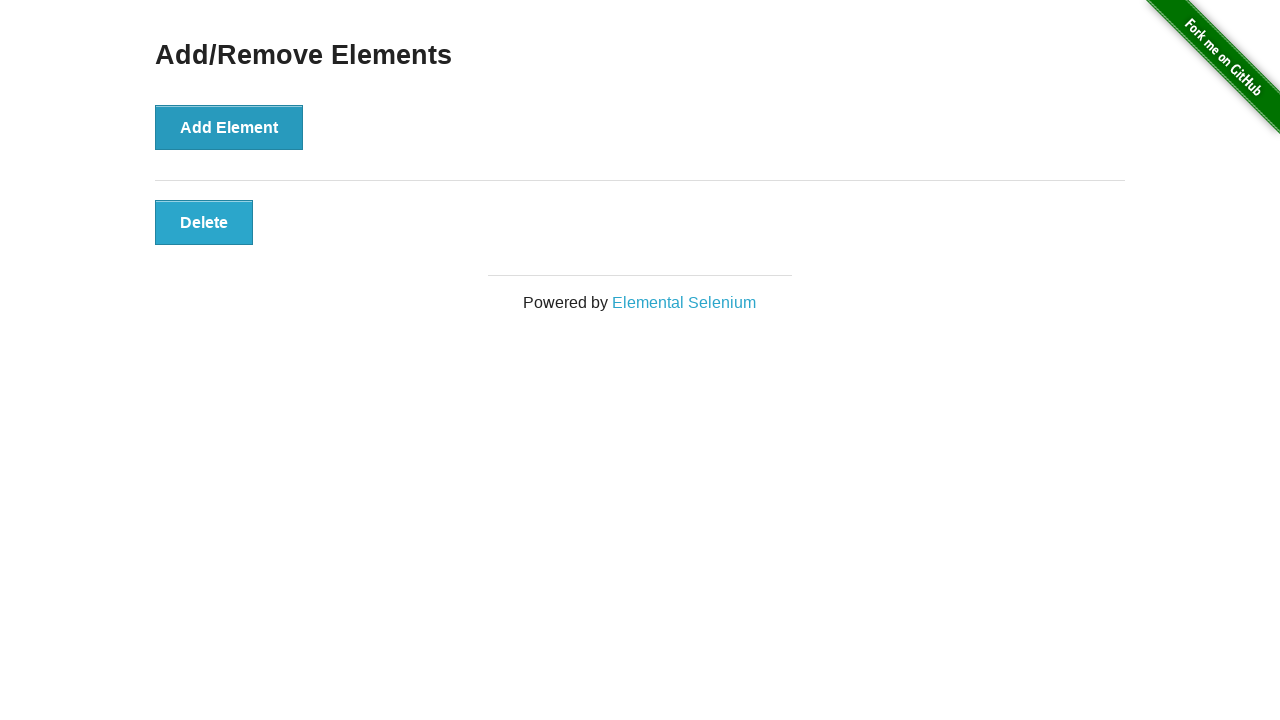

Clicked 'Add Element' button second time to create second delete button at (229, 127) on xpath=//button[text()='Add Element']
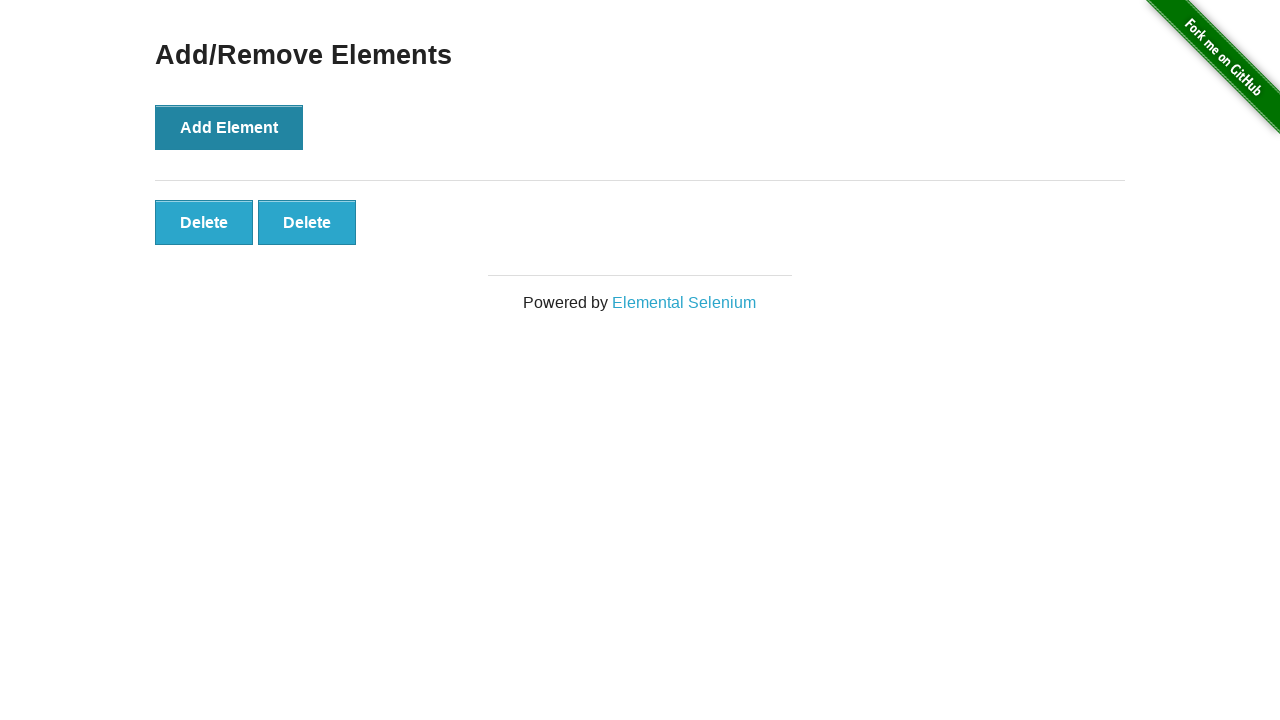

Clicked one of the delete buttons to remove an element at (204, 222) on .added-manually
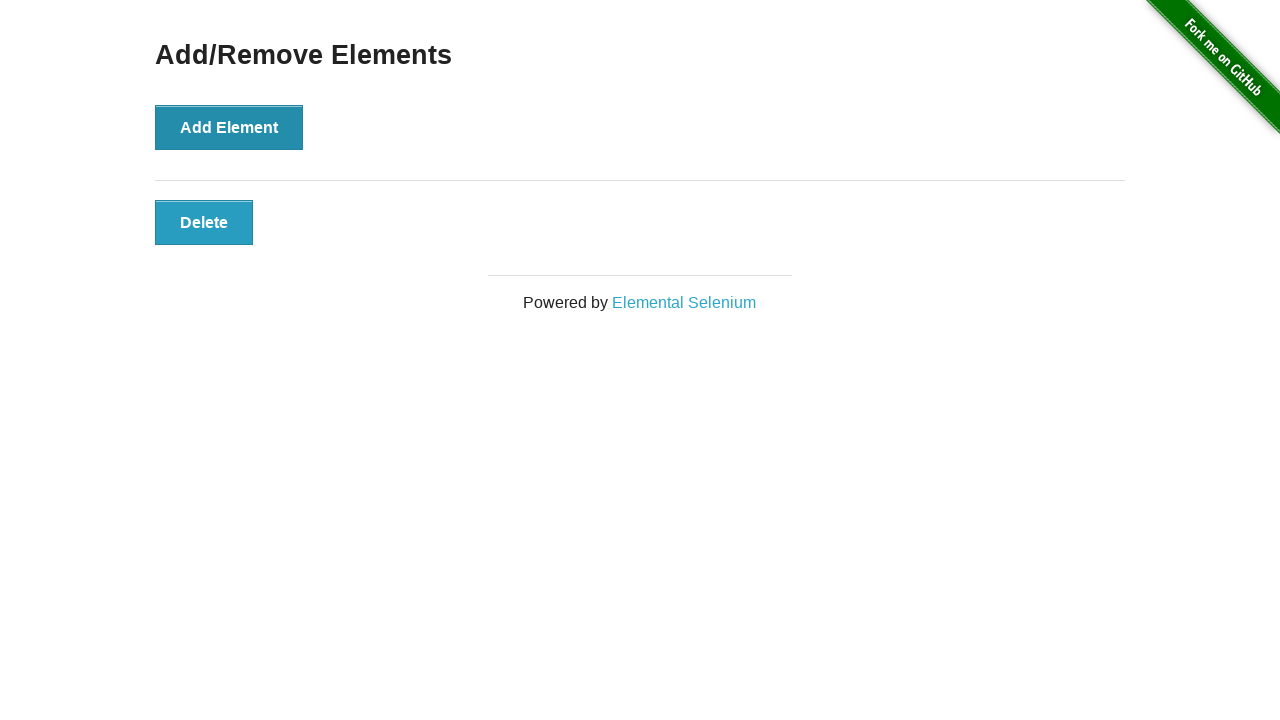

Waited for delete button to be present
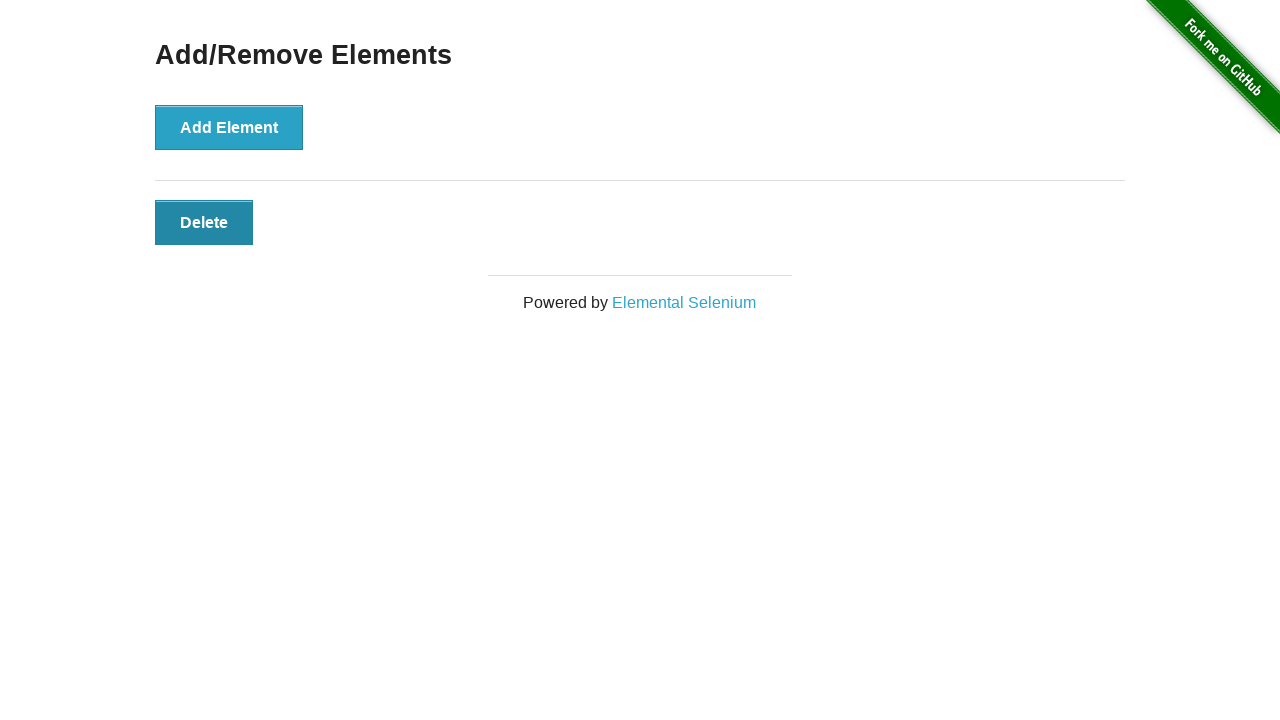

Located all remaining delete buttons
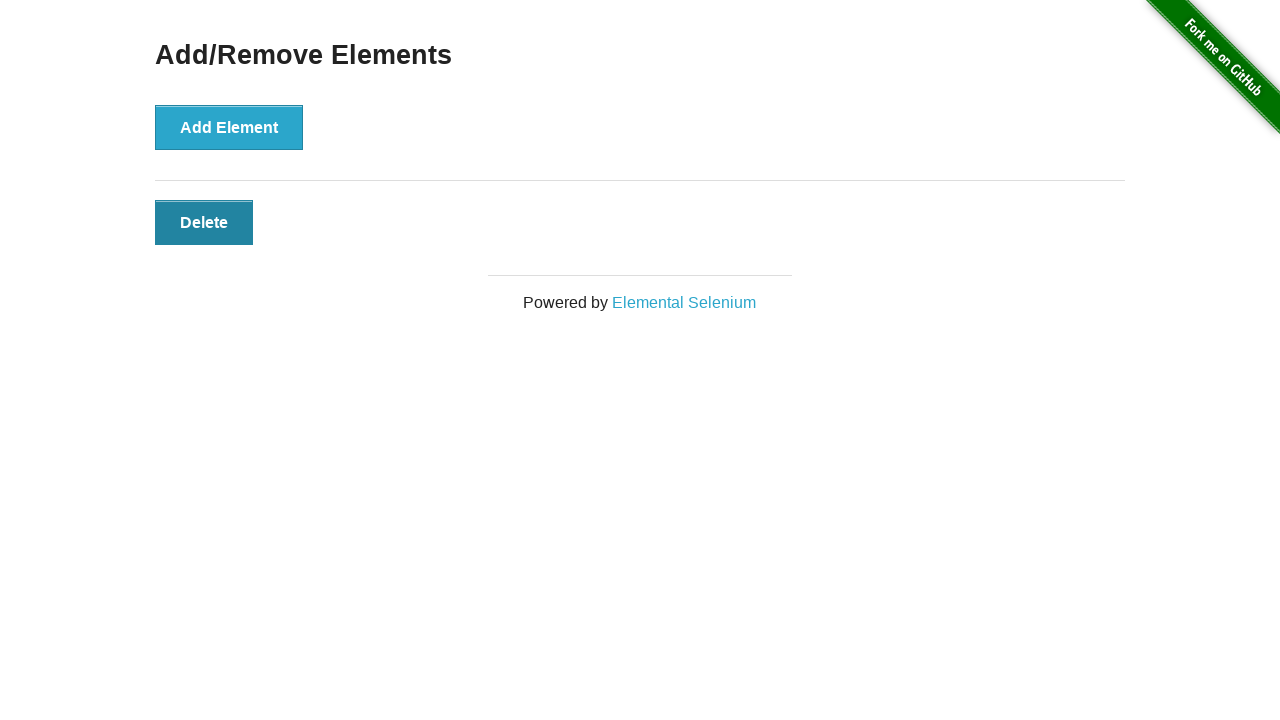

Verified that exactly one delete button remains
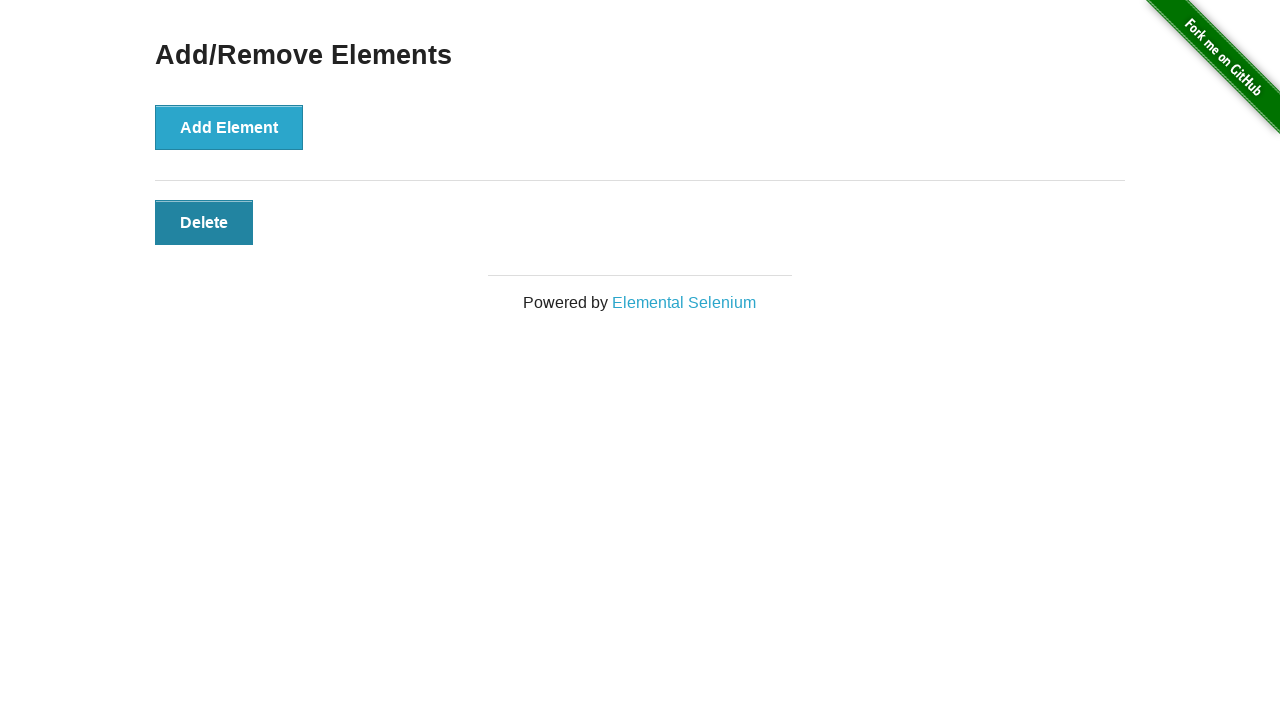

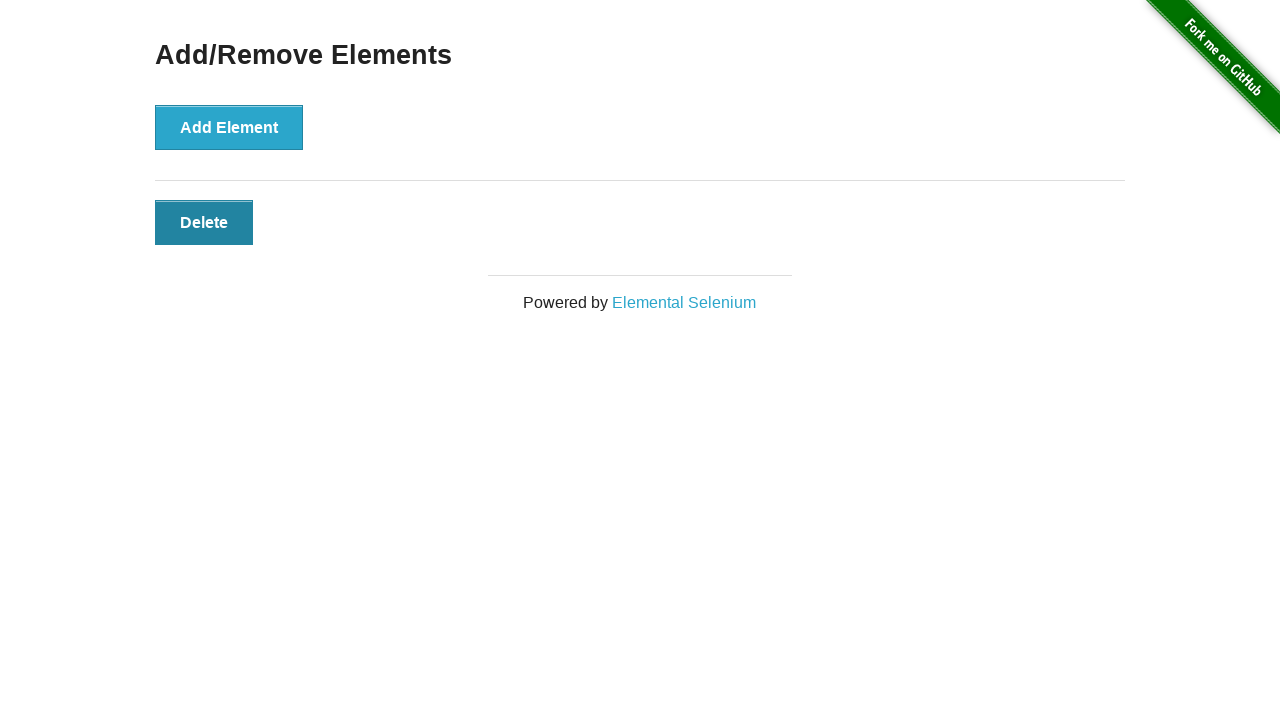